Tests drag and drop functionality by dragging a draggable element and dropping it onto a droppable target element within an iframe

Starting URL: https://jqueryui.com/droppable/

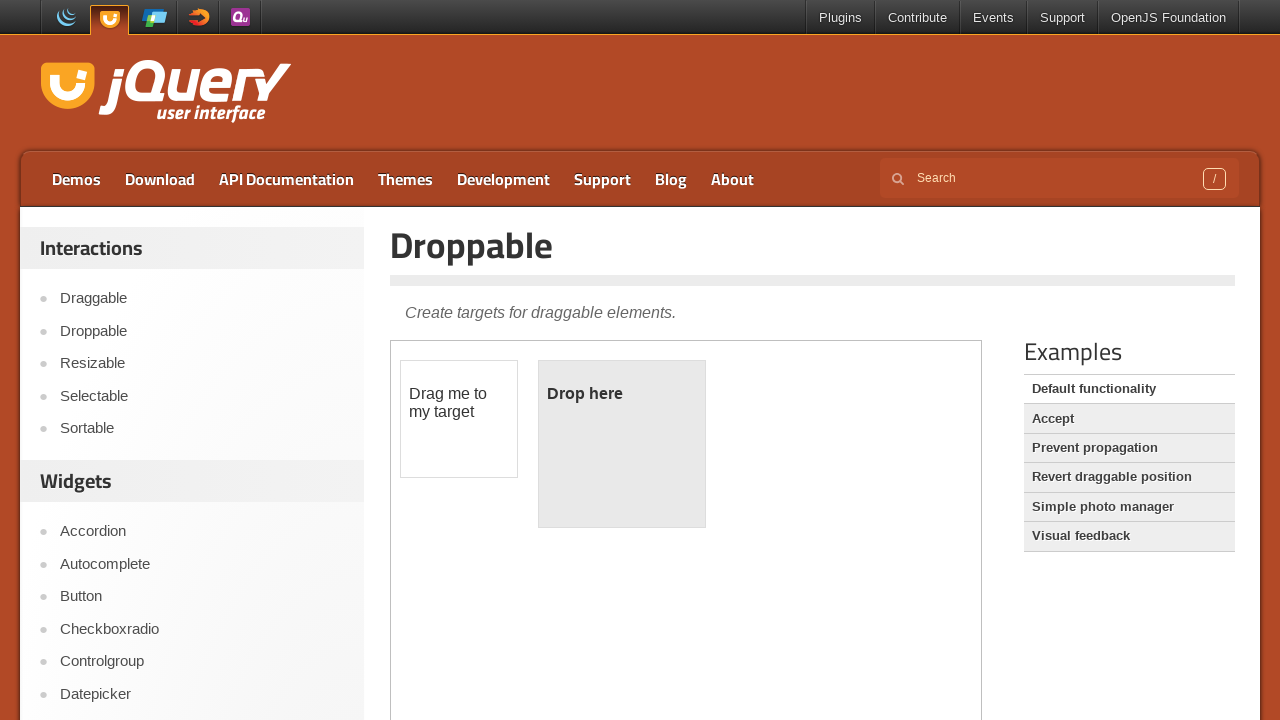

Located and switched to first iframe containing drag and drop demo
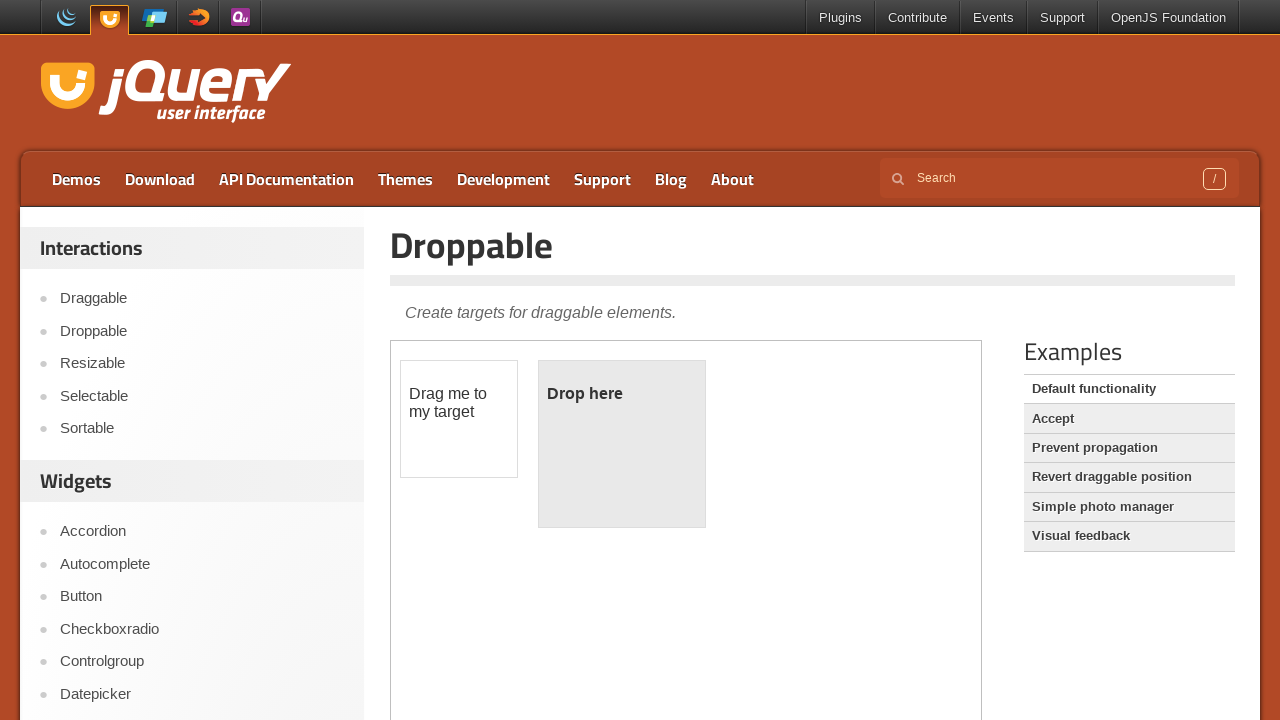

Located draggable element with id 'draggable'
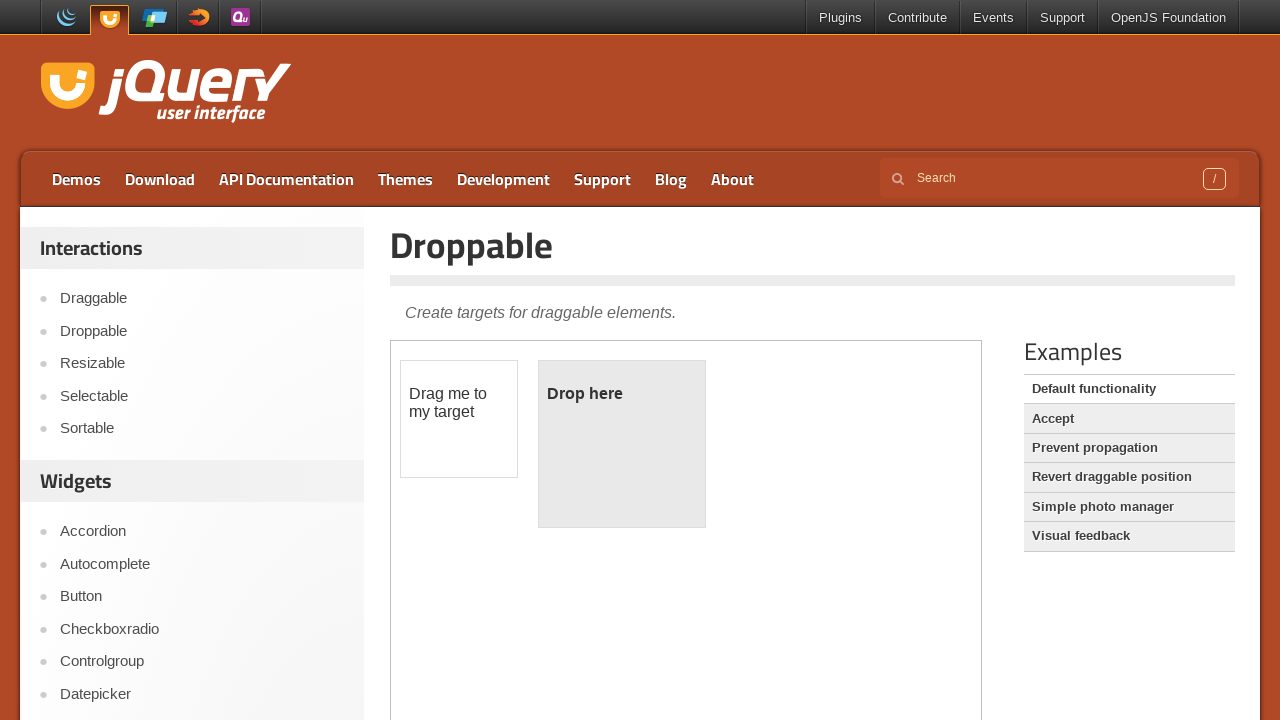

Located droppable target element with id 'droppable'
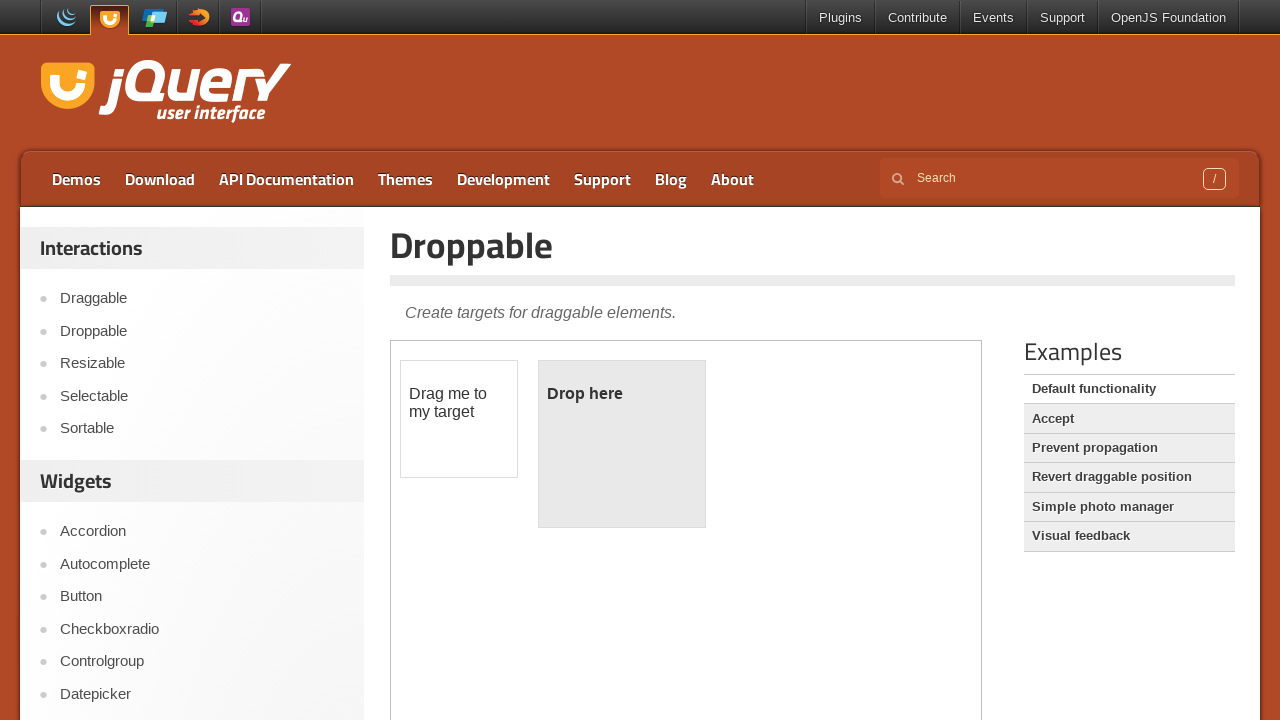

Dragged draggable element and dropped it onto droppable target at (622, 444)
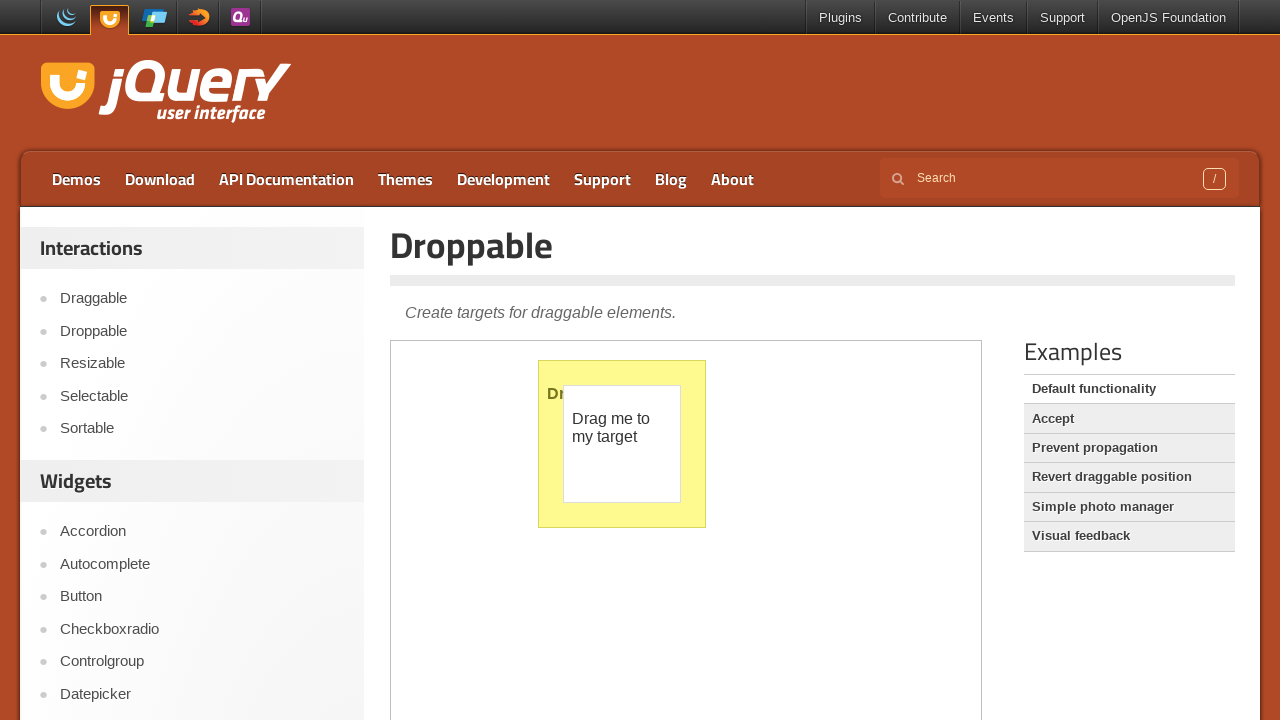

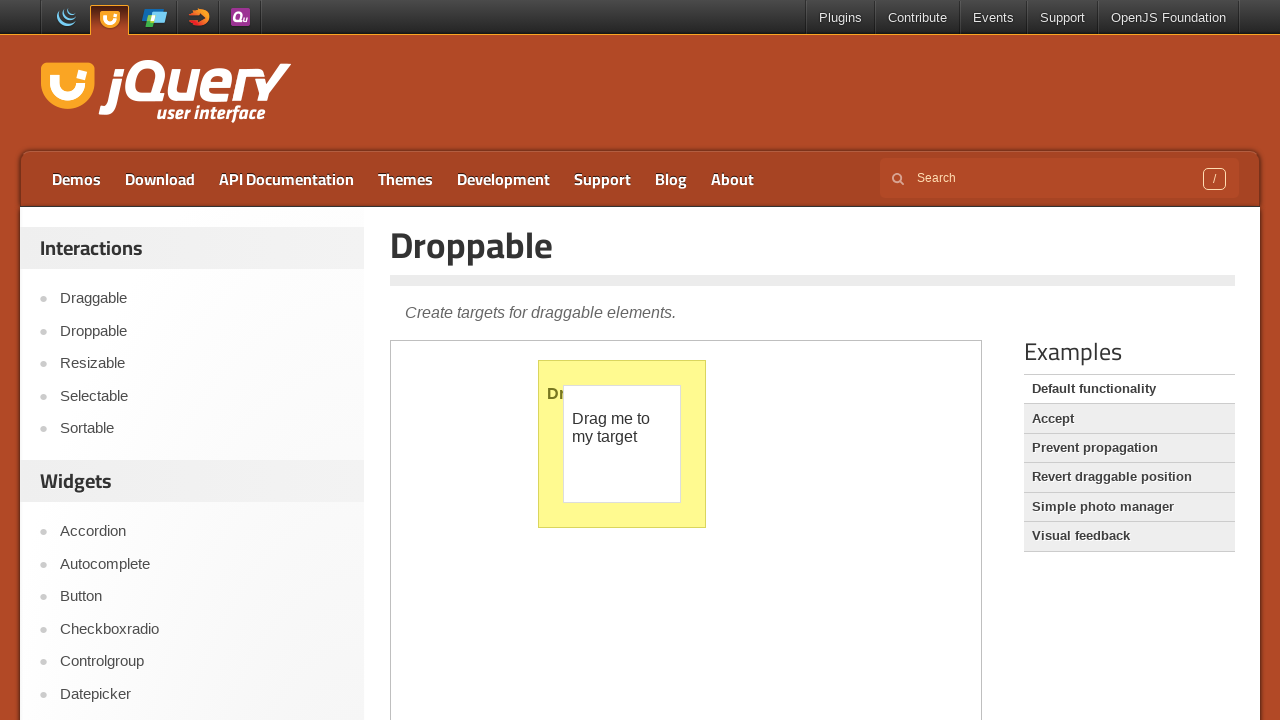